Navigates to an OpenCart page and checks for the presence of a search element on the page

Starting URL: https://naveenautomationlabs.com/opencart/index.php?route=account/login

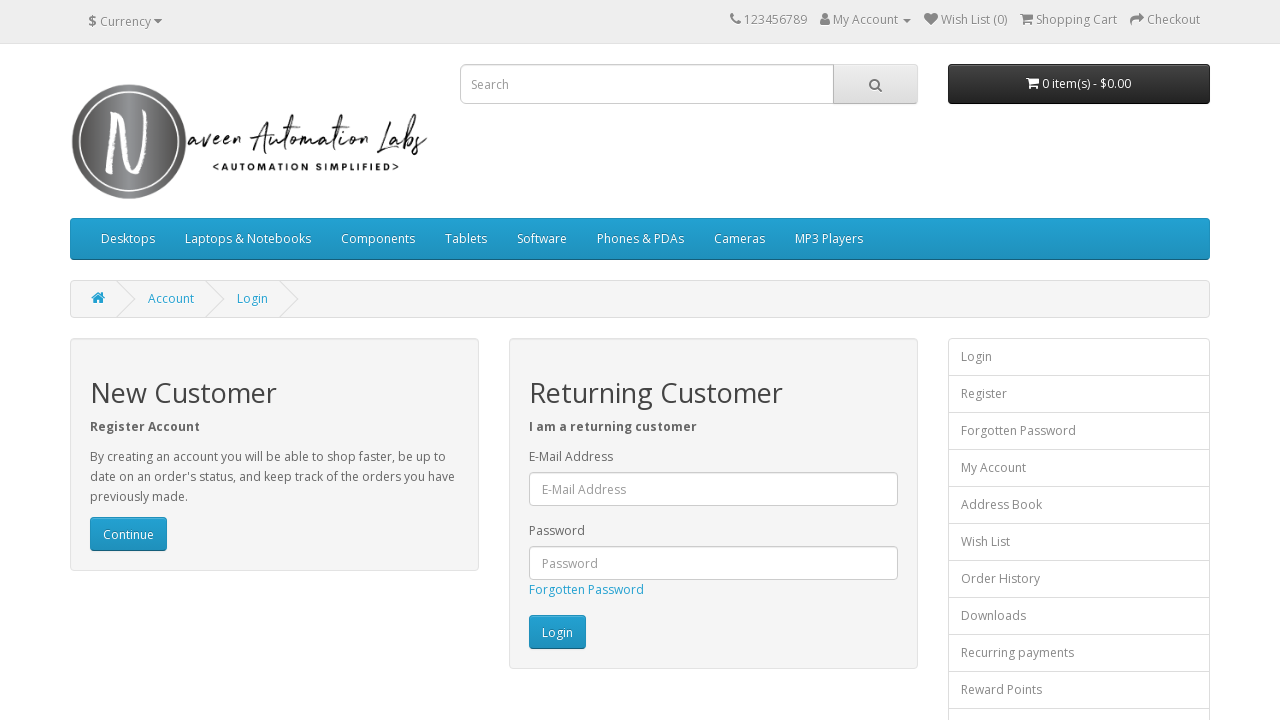

Located all search input elements on the page
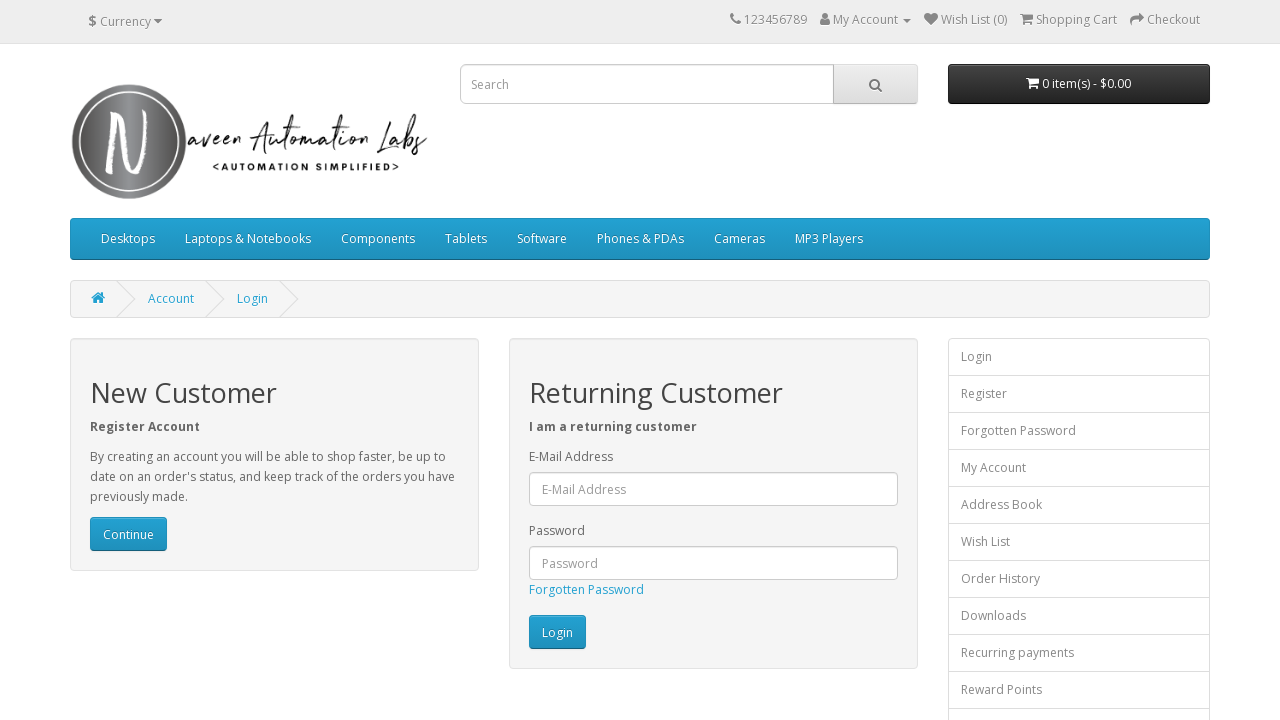

Confirmed search element is present on page
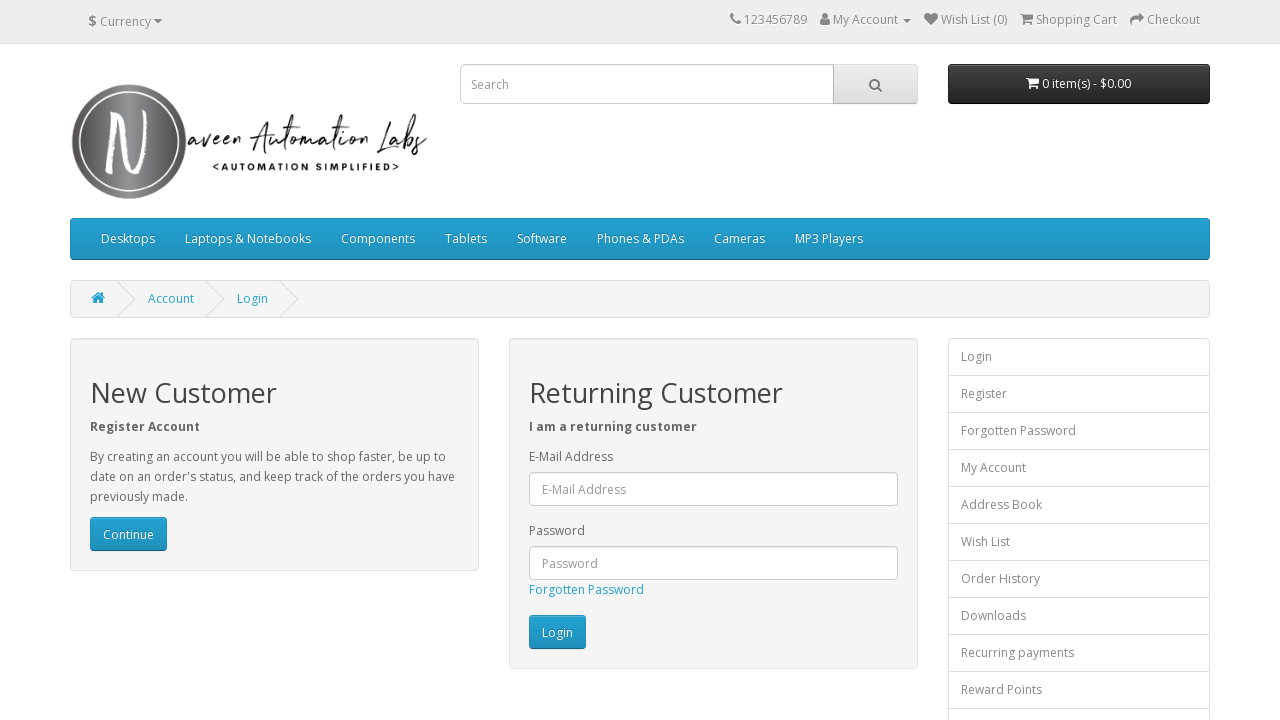

Filled search field with 'macbook' on input[name='search']
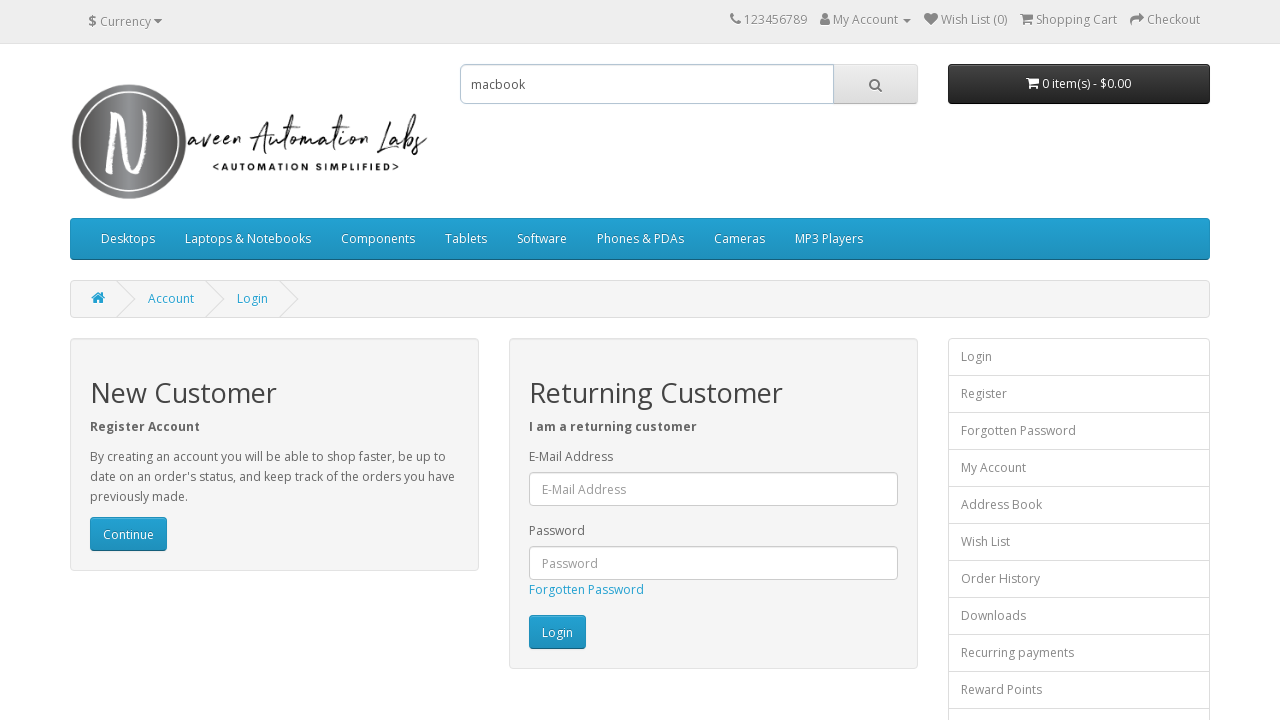

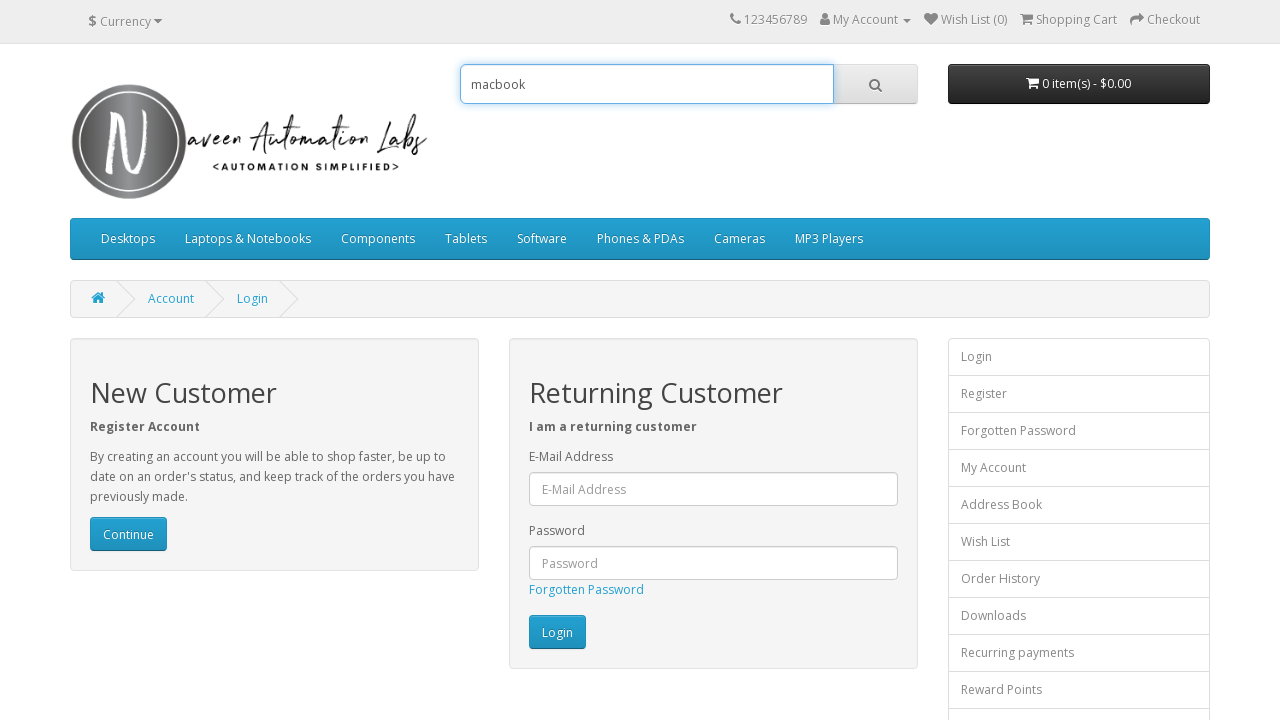